Tests autocomplete/autosuggest dropdown functionality by typing a partial country name and selecting a matching option from the suggestions

Starting URL: https://rahulshettyacademy.com/dropdownsPractise/

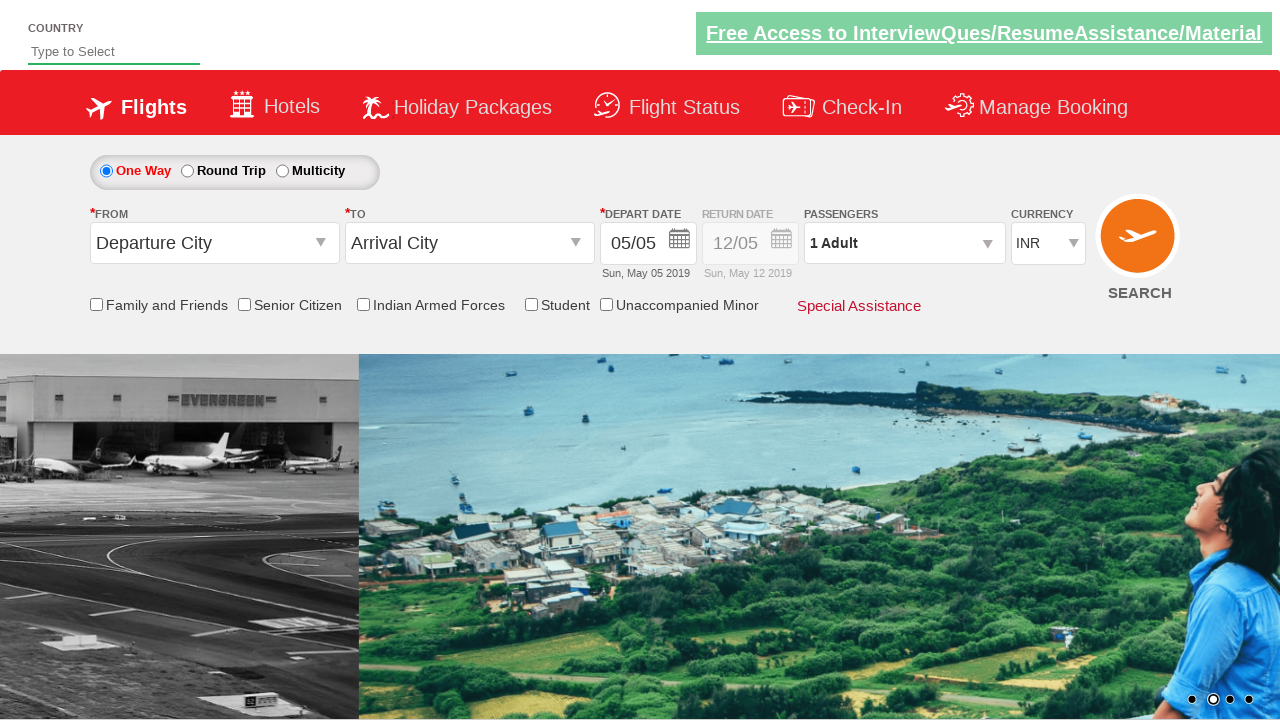

Filled autosuggest field with partial country name 'ame' on #autosuggest
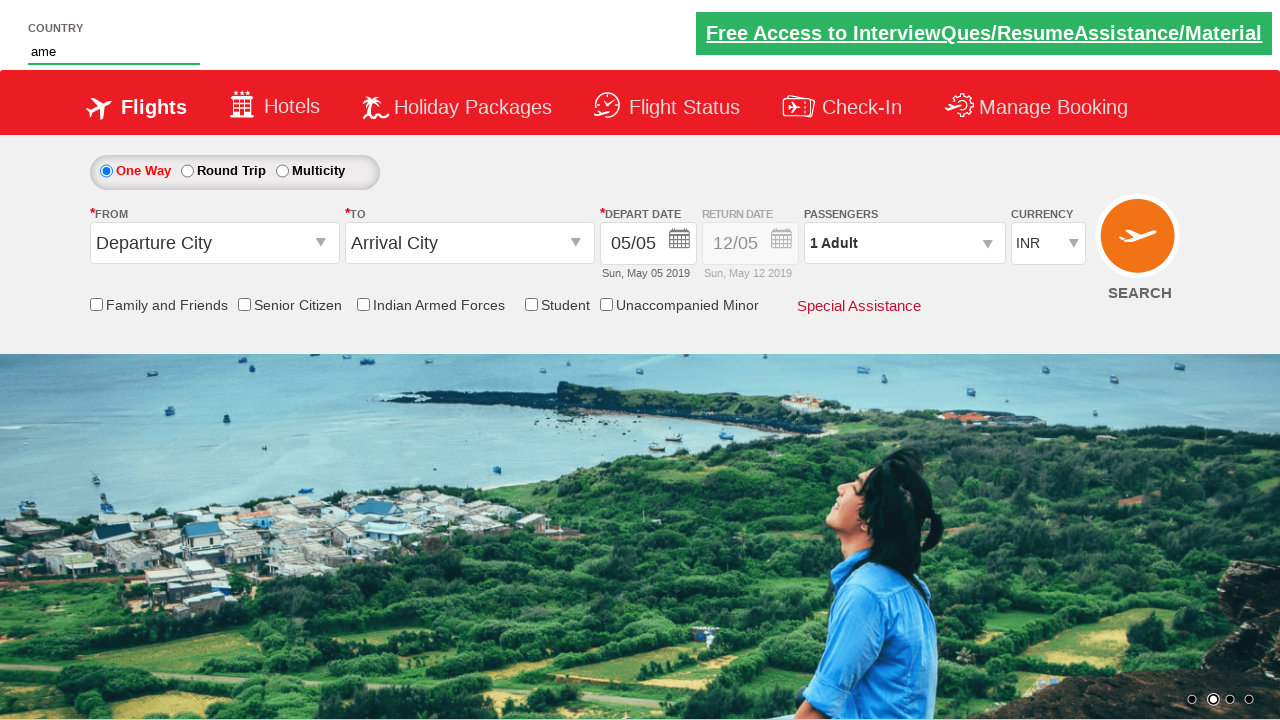

Autocomplete suggestions dropdown appeared
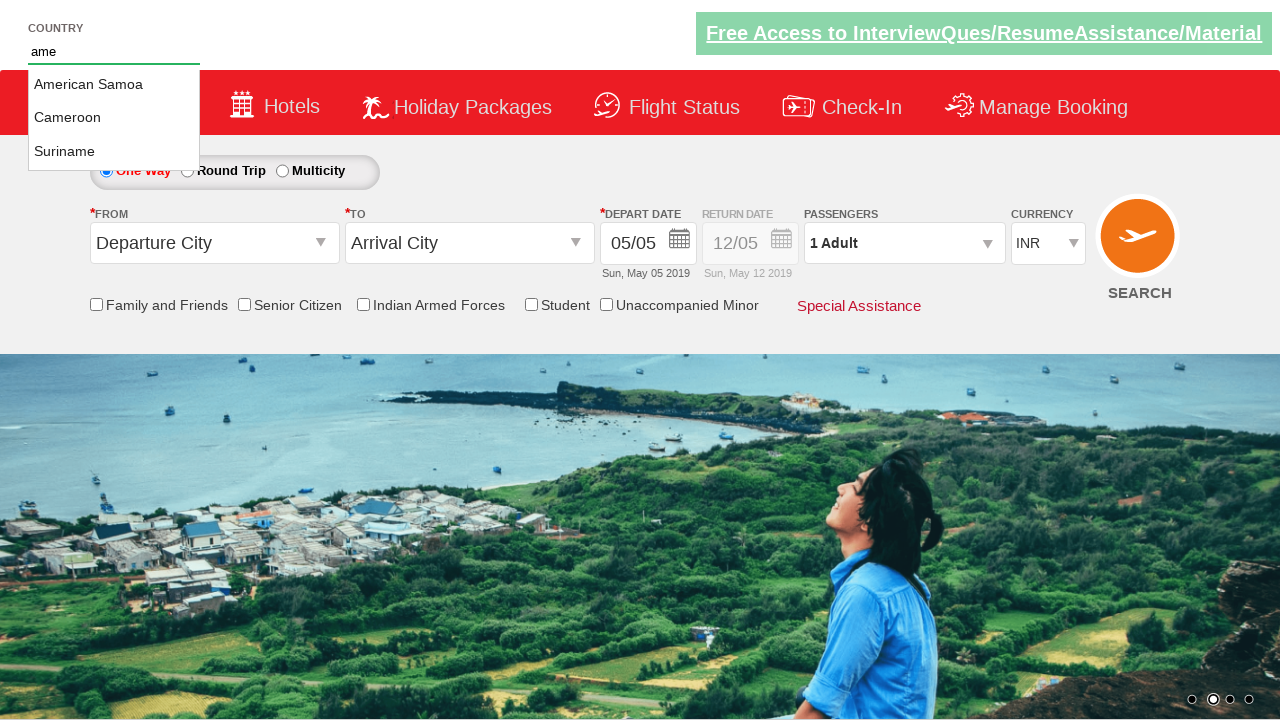

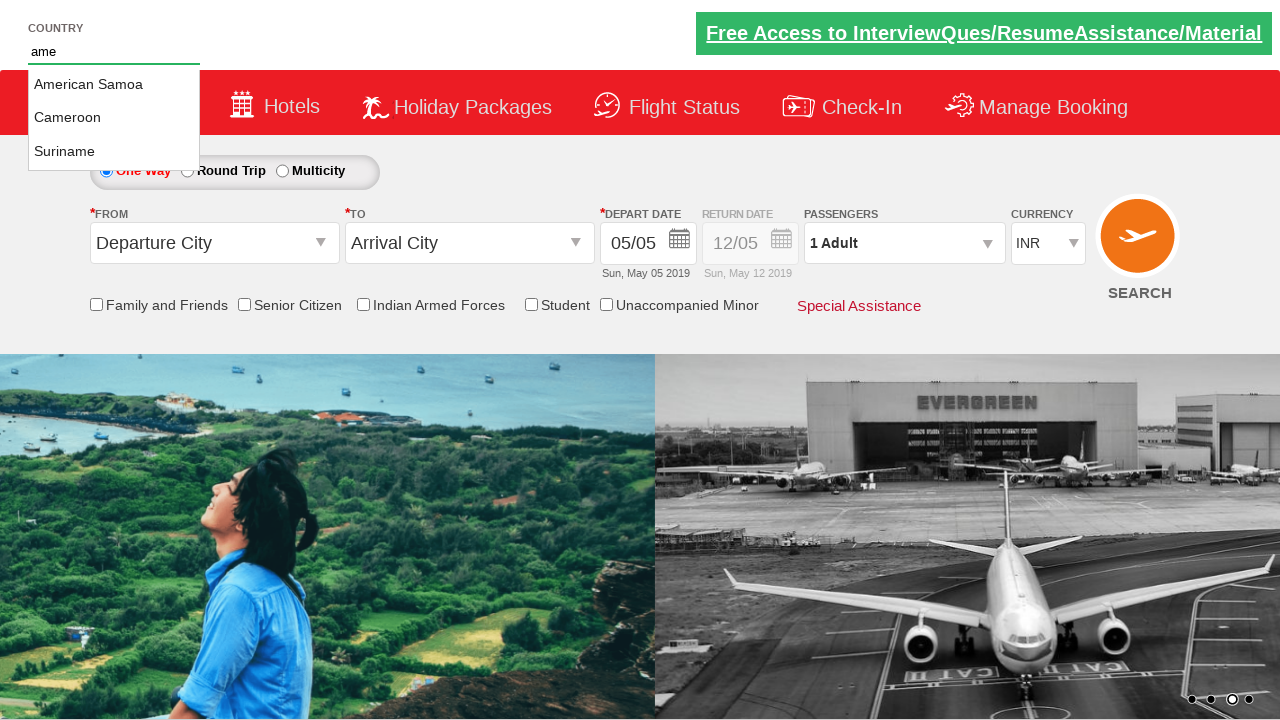